Tests browser tab handling by clicking a button to open a new tab, switching to the new tab, and verifying the content on the new page.

Starting URL: https://training-support.net/webelements/tabs

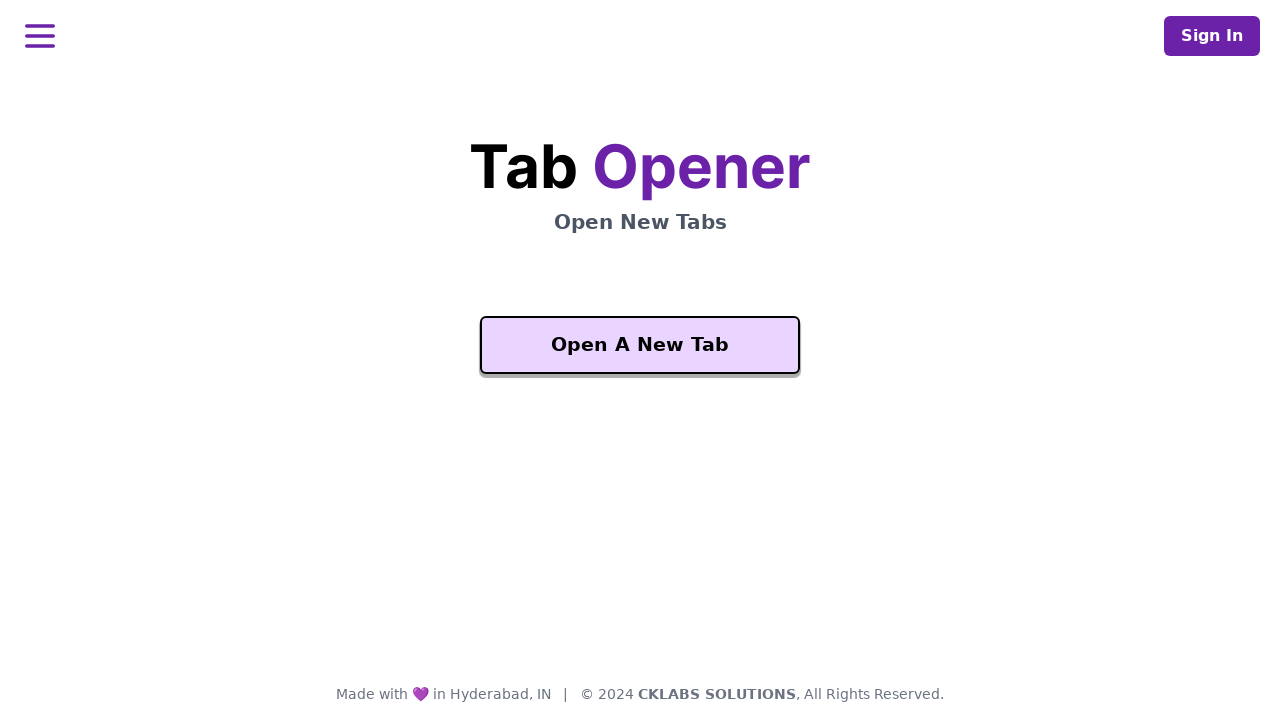

Clicked button to open a new tab at (640, 345) on button.bg-purple-200
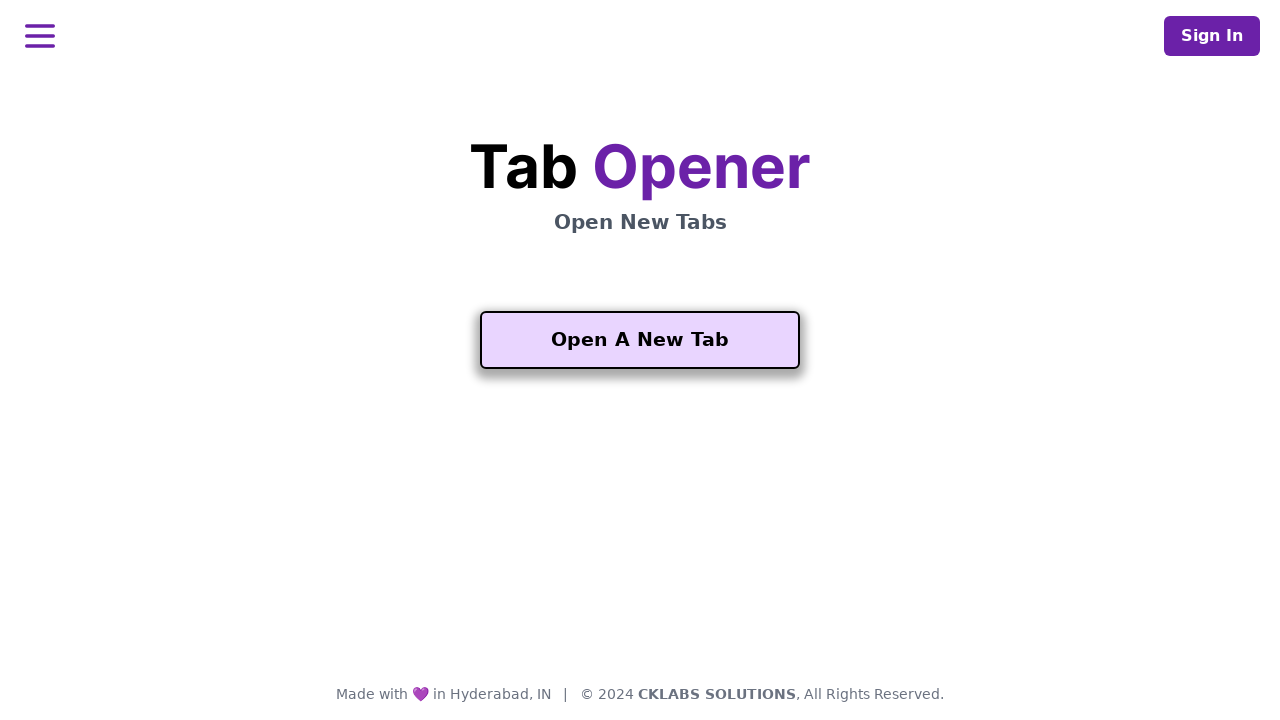

New tab opened and context captured at (640, 340) on button.bg-purple-200
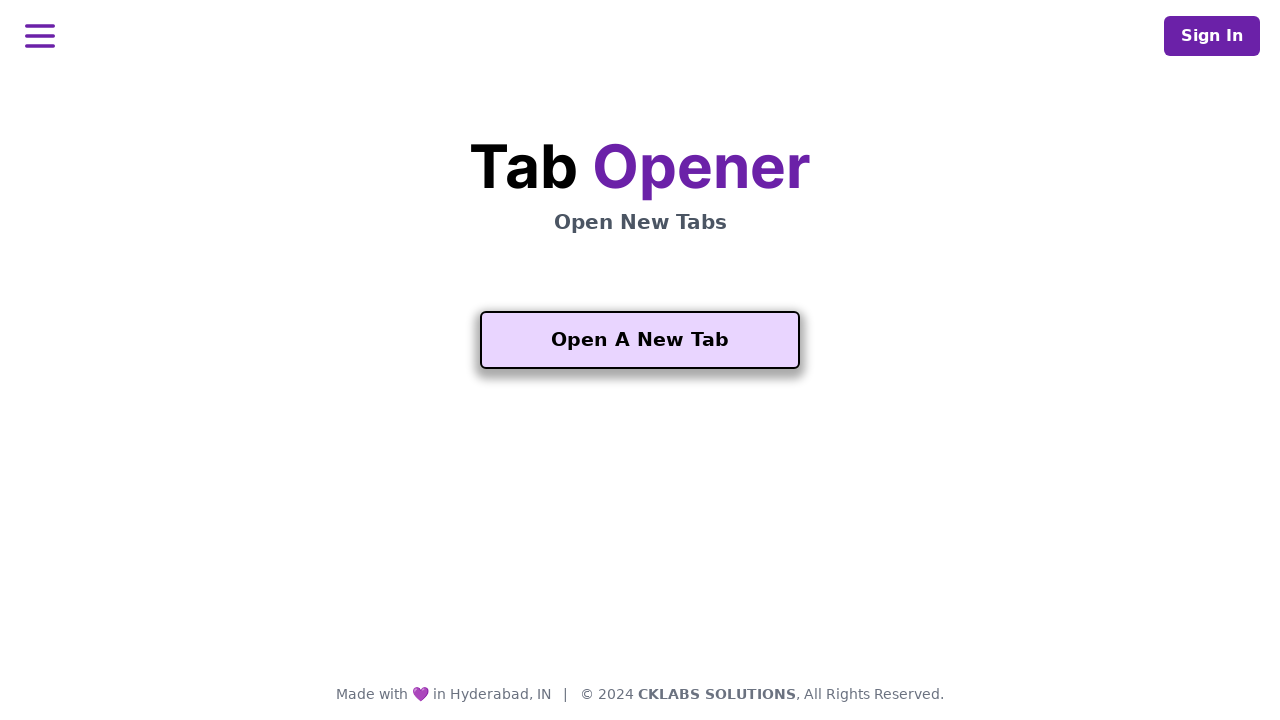

Switched to new tab
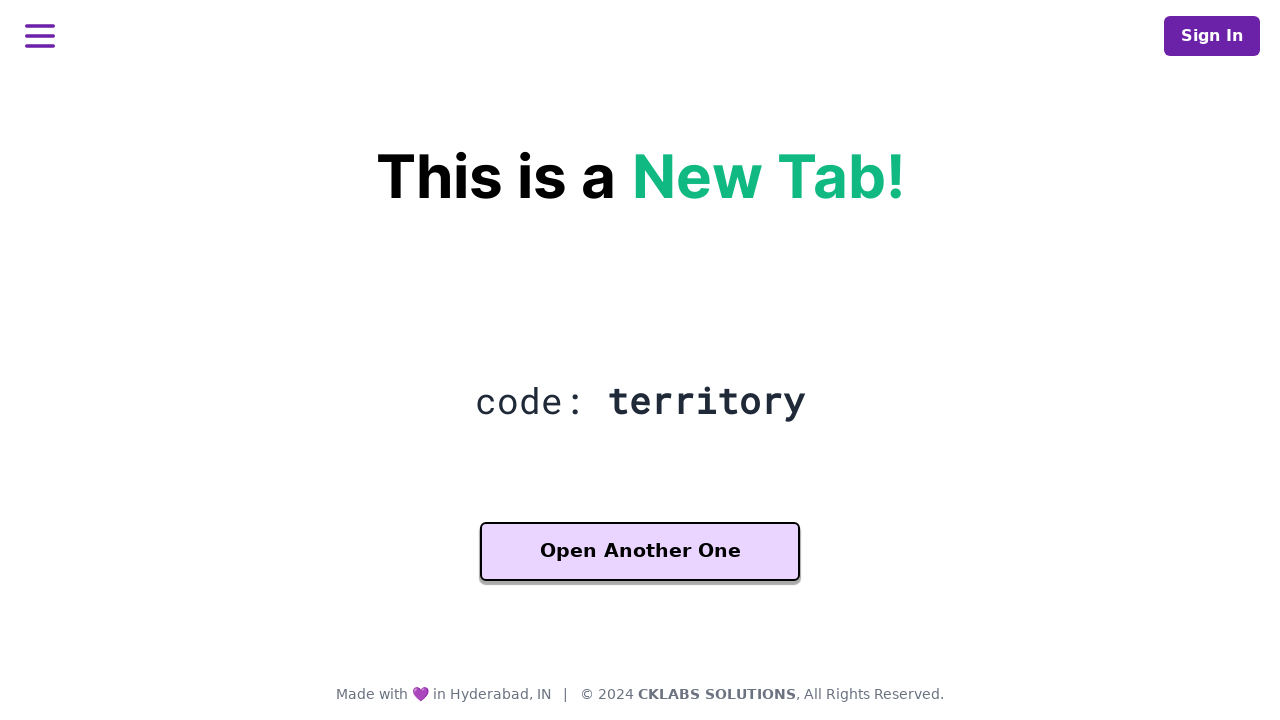

New page fully loaded
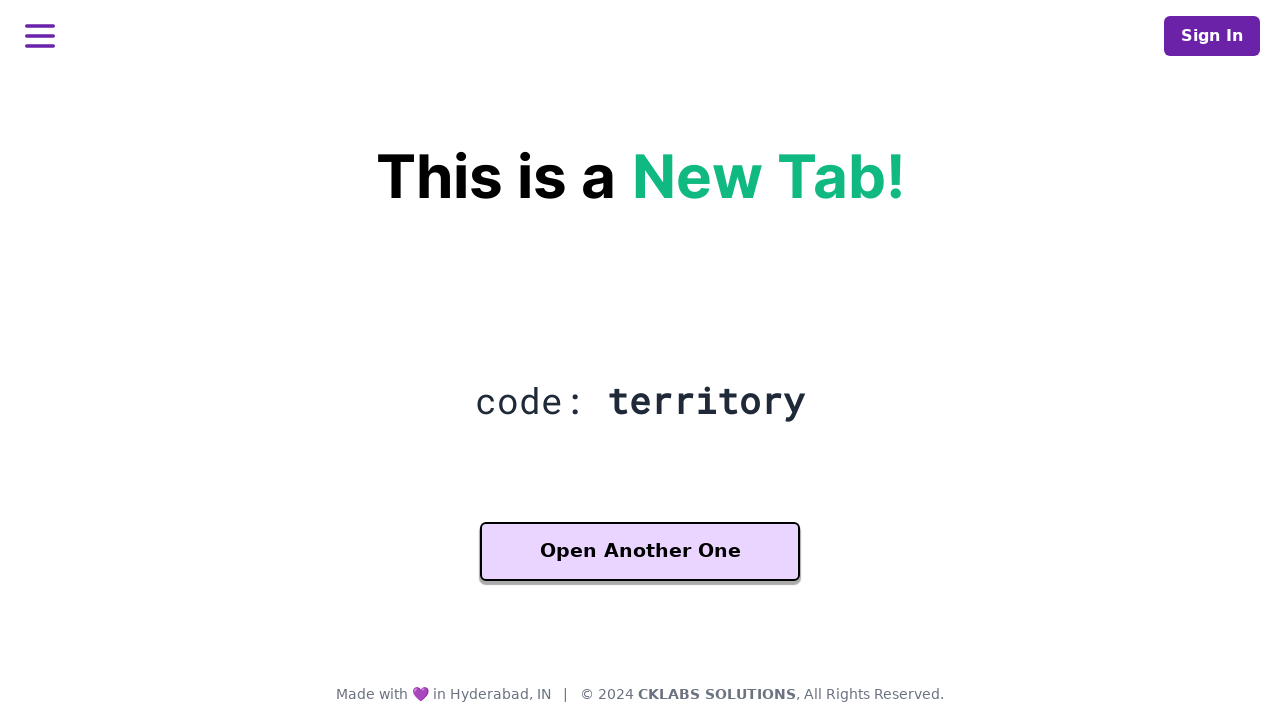

Verified h2 element with class 'text-gray-800' is present on new page
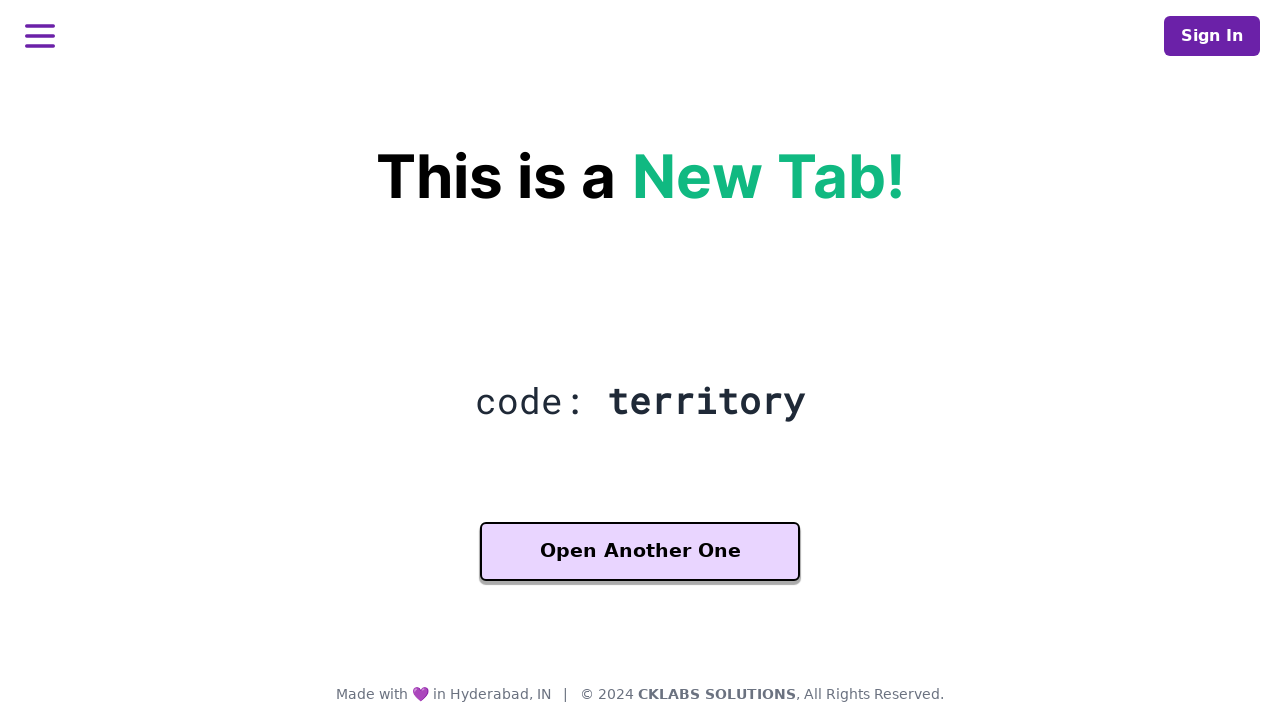

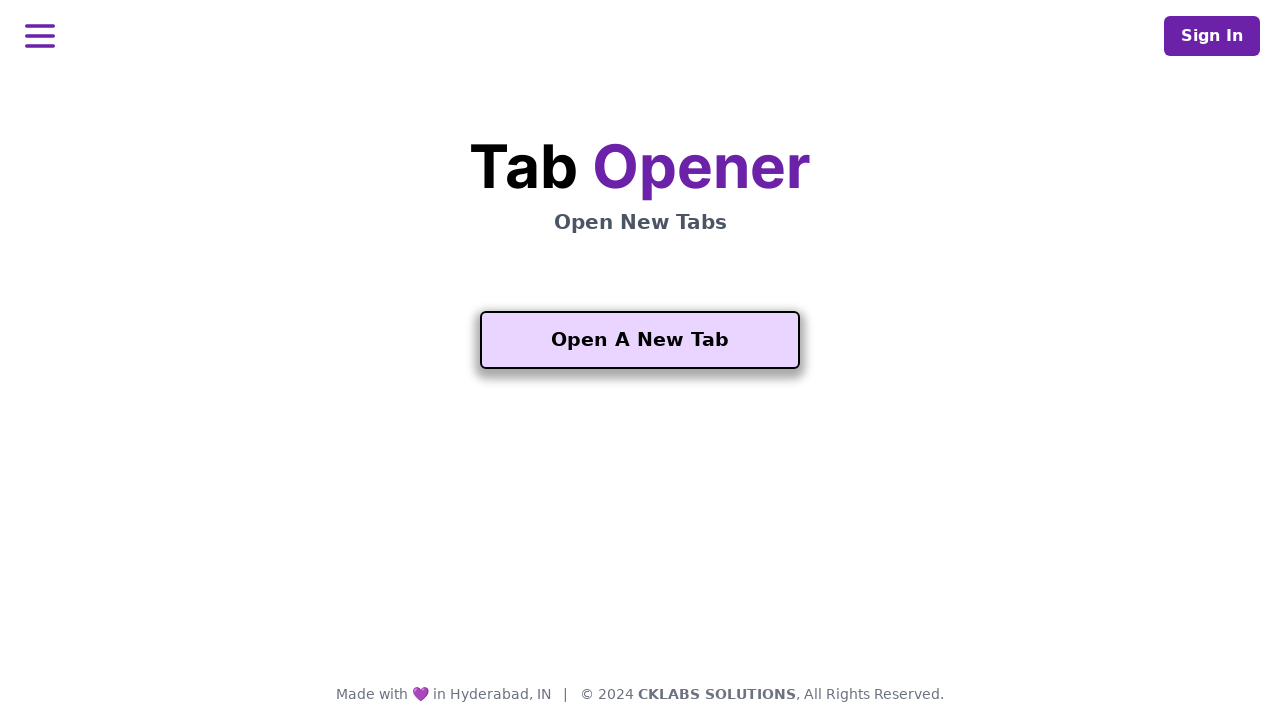